Navigates to a Flutter-based bio link page, waits for the Flutter application to load, then clicks on multiple predefined screen coordinates representing social media links and buttons.

Starting URL: https://sent.bio/alquis

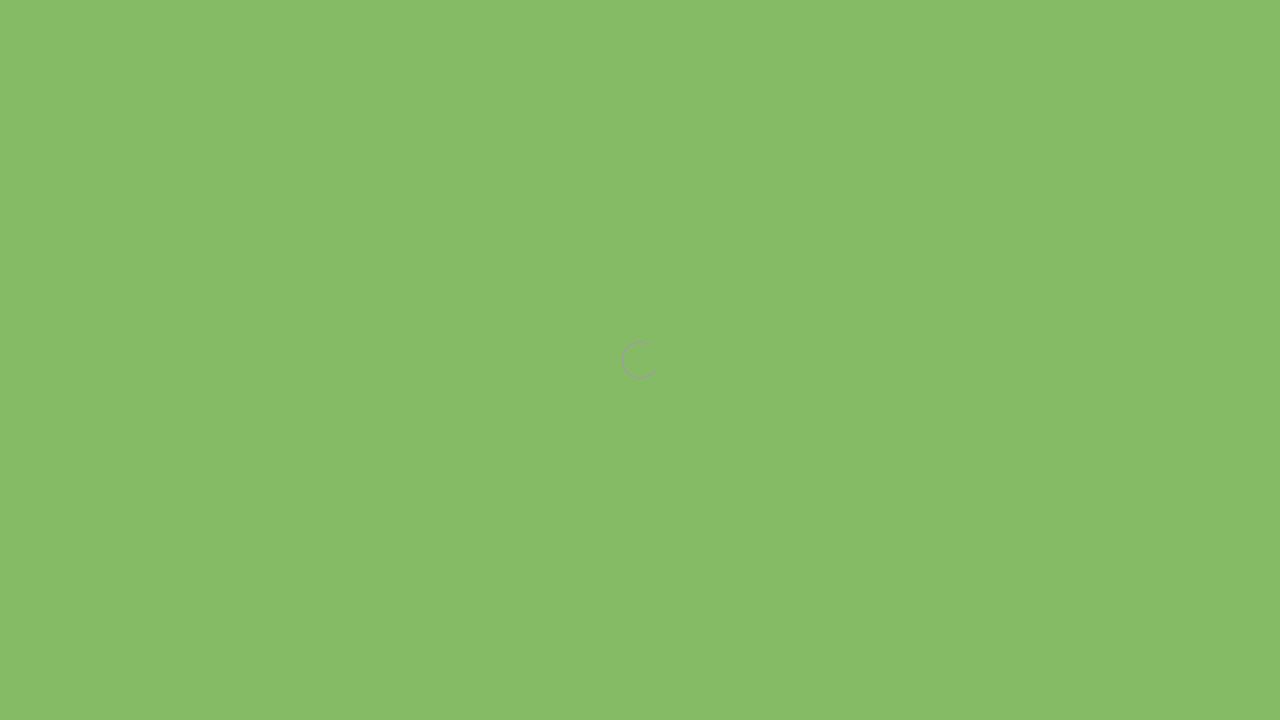

Flutter application view loaded and attached to DOM
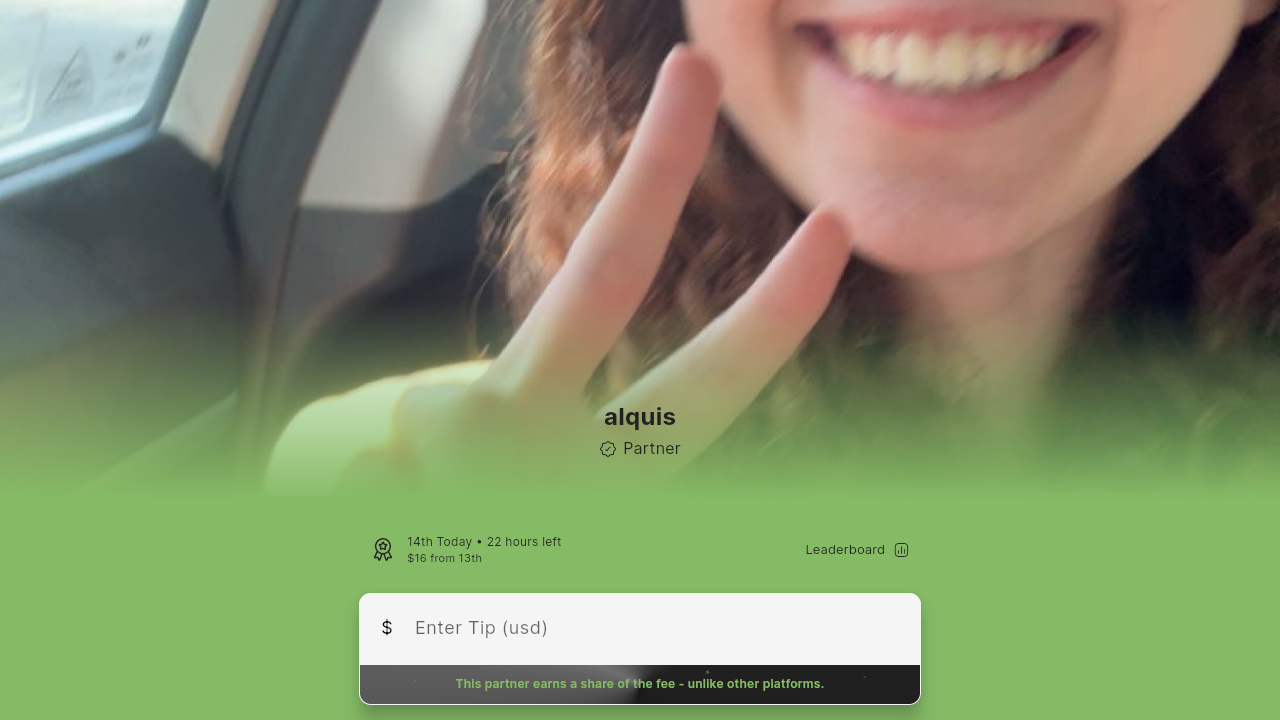

Clicked Twitter link at coordinates (750, 250) at (750, 250)
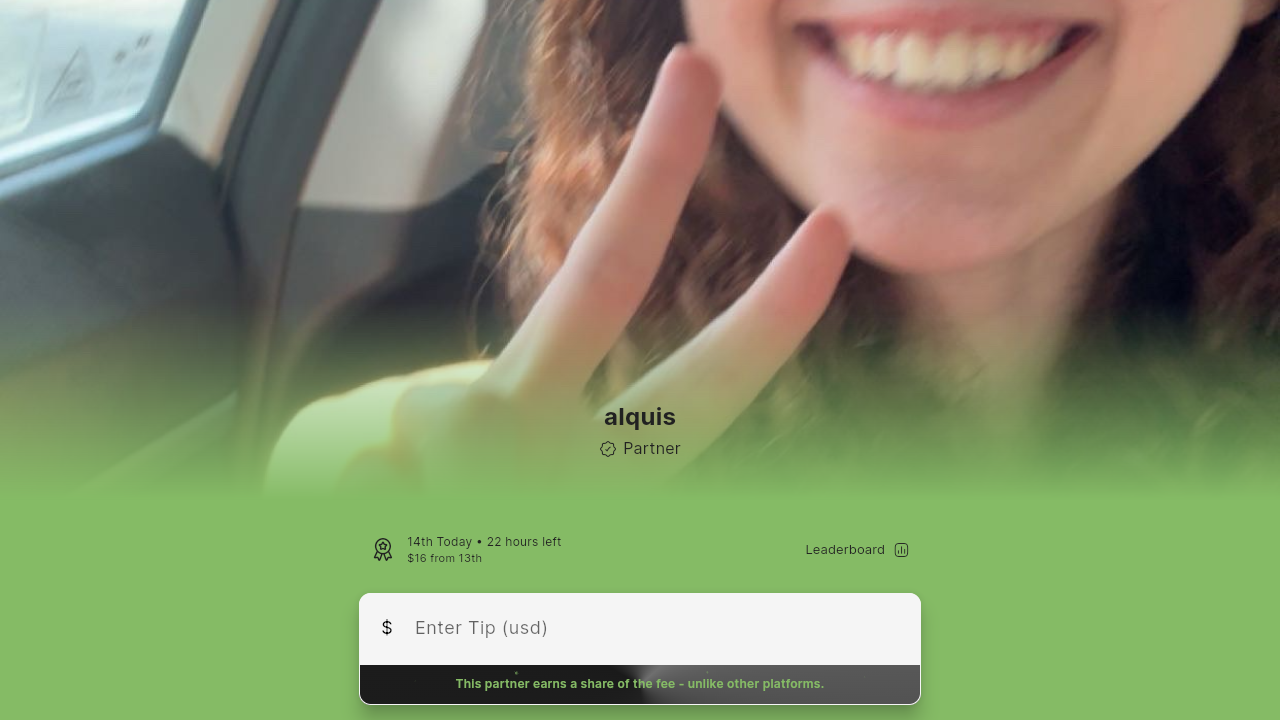

Waited 500ms after Twitter link click
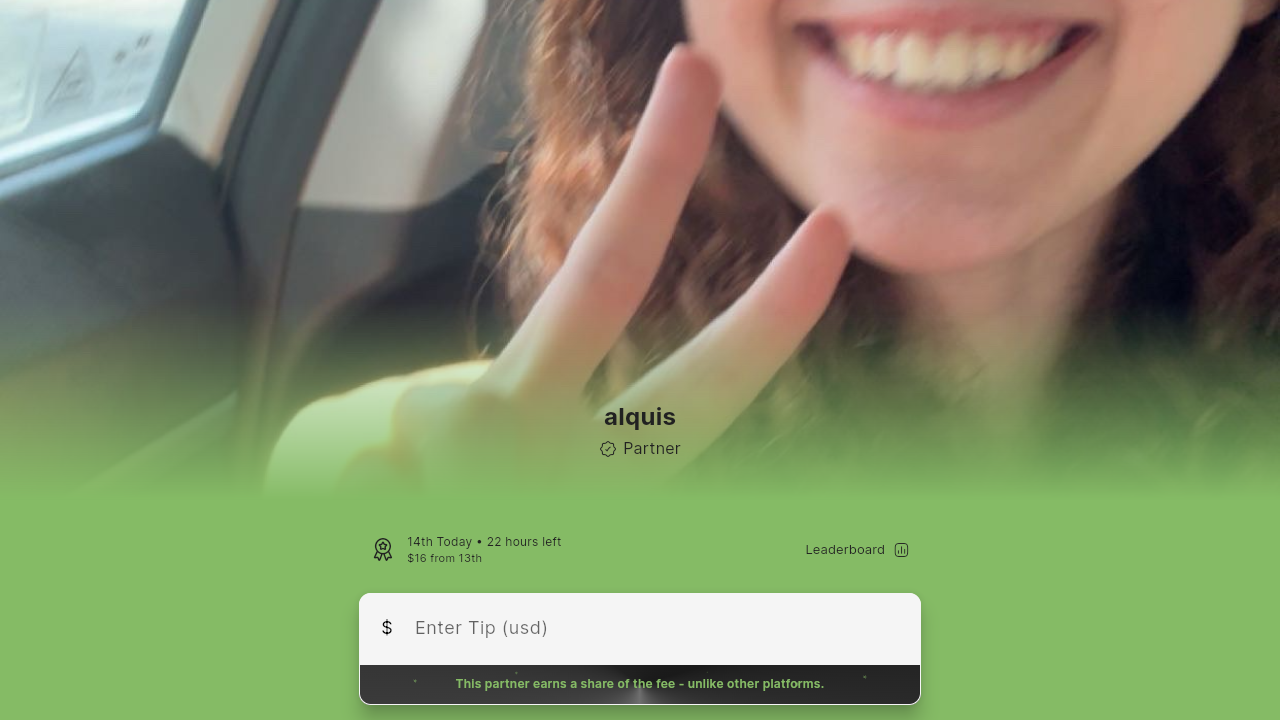

Clicked Instagram link at coordinates (800, 250) at (800, 250)
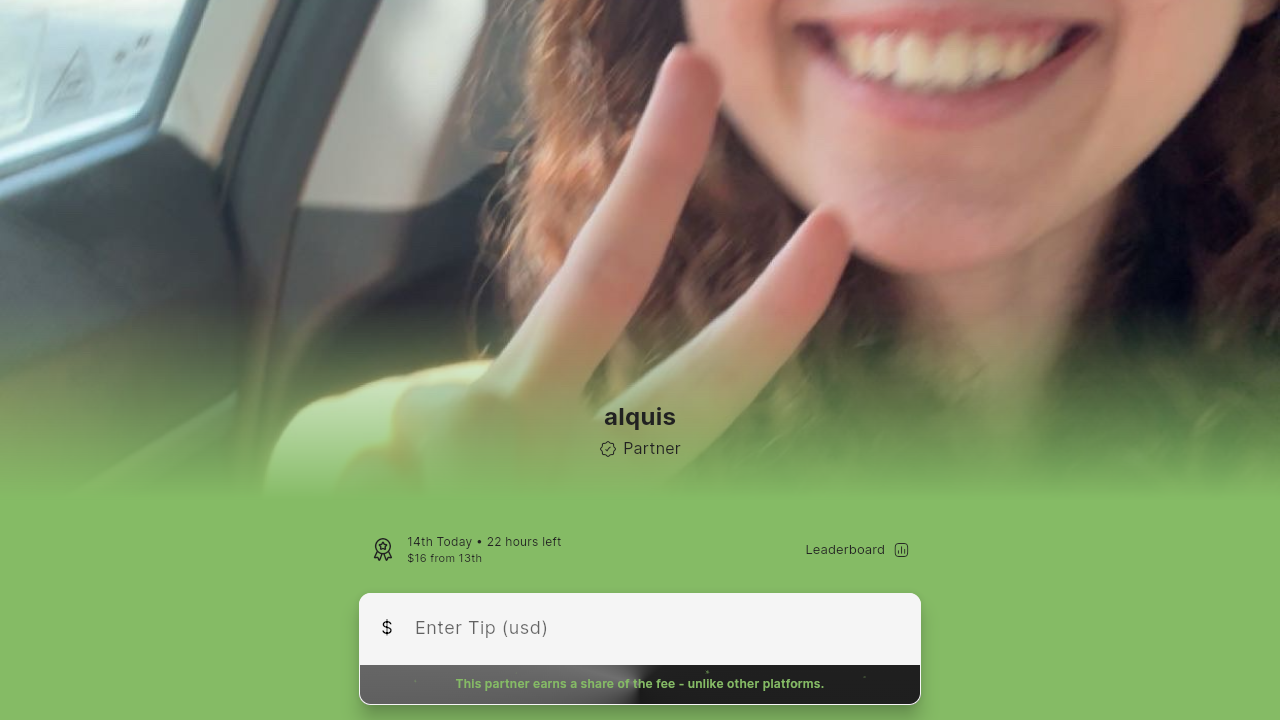

Waited 500ms after Instagram link click
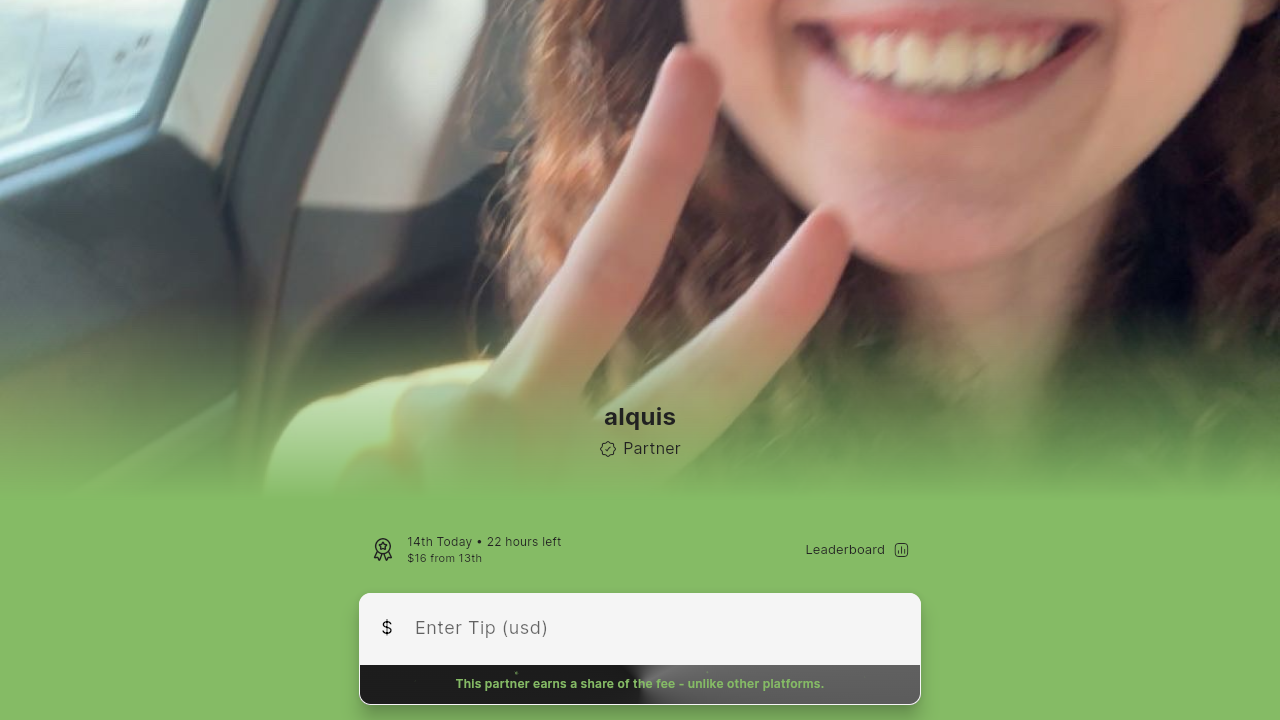

Clicked button at coordinates (600, 400) at (600, 400)
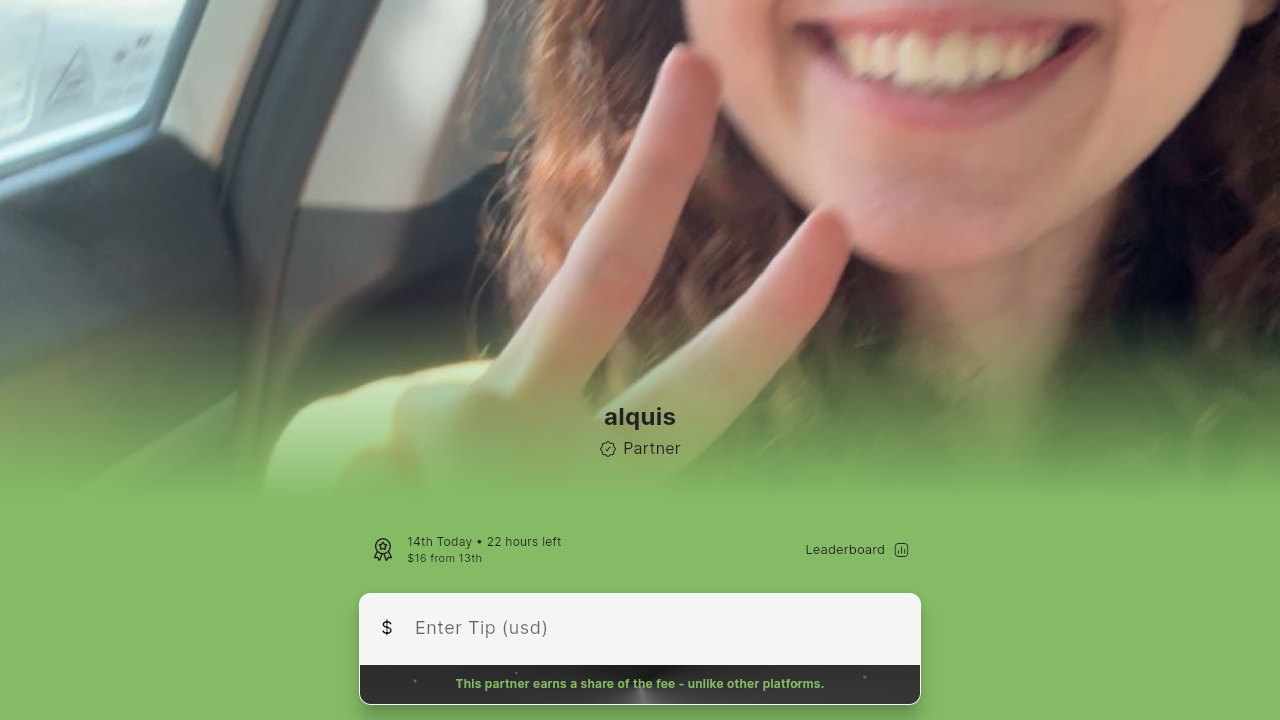

Waited 500ms after button click
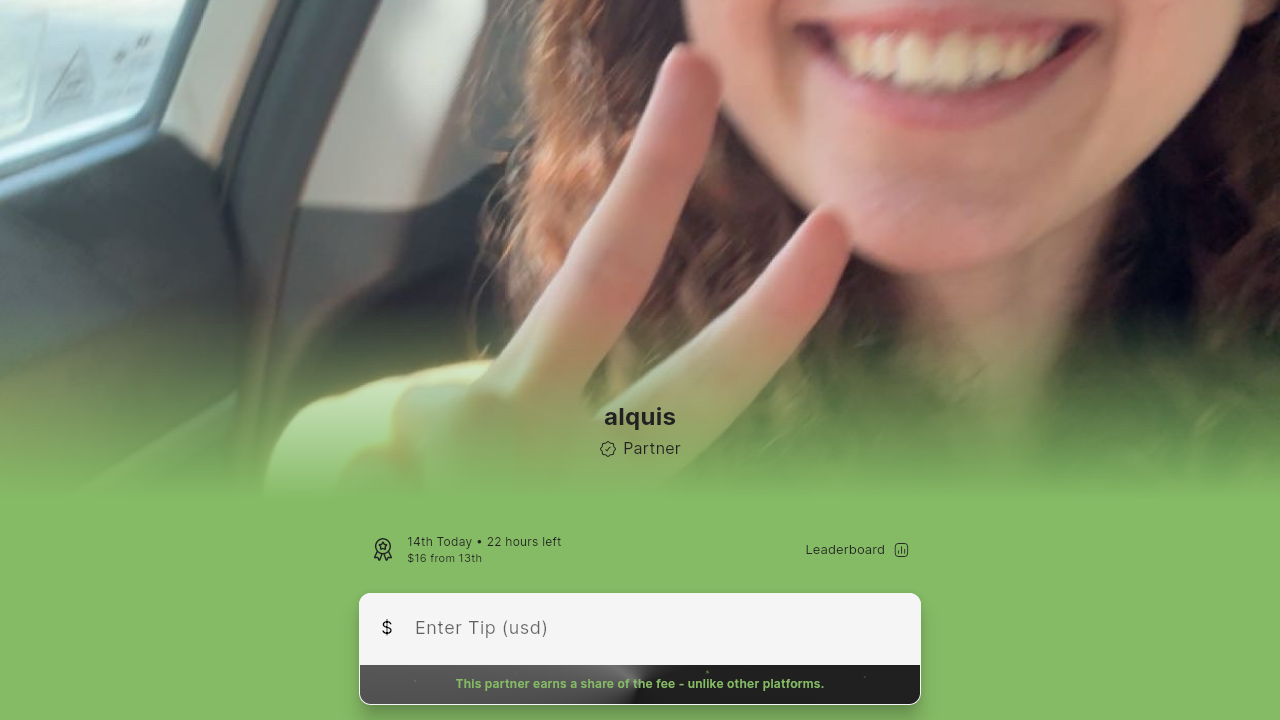

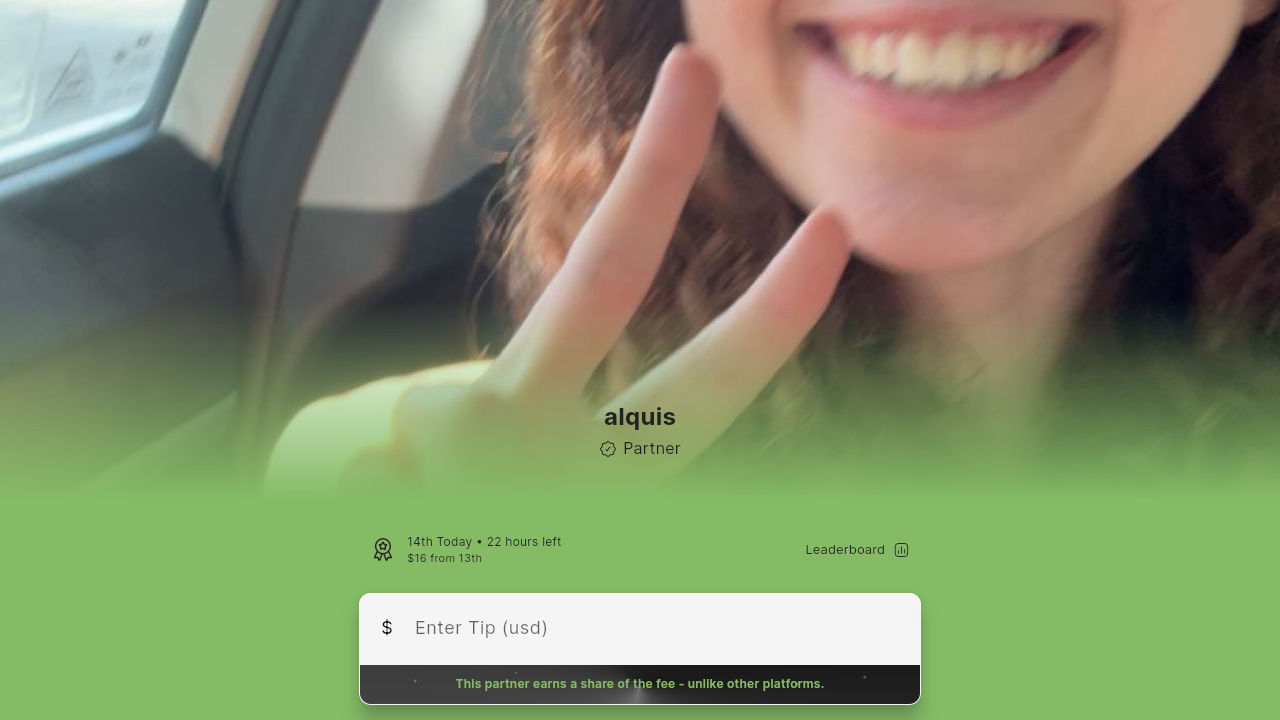